Tests browser window handling functionality by opening new tabs and windows through button clicks, then switching between them to verify content

Starting URL: https://demoqa.com/browser-windows

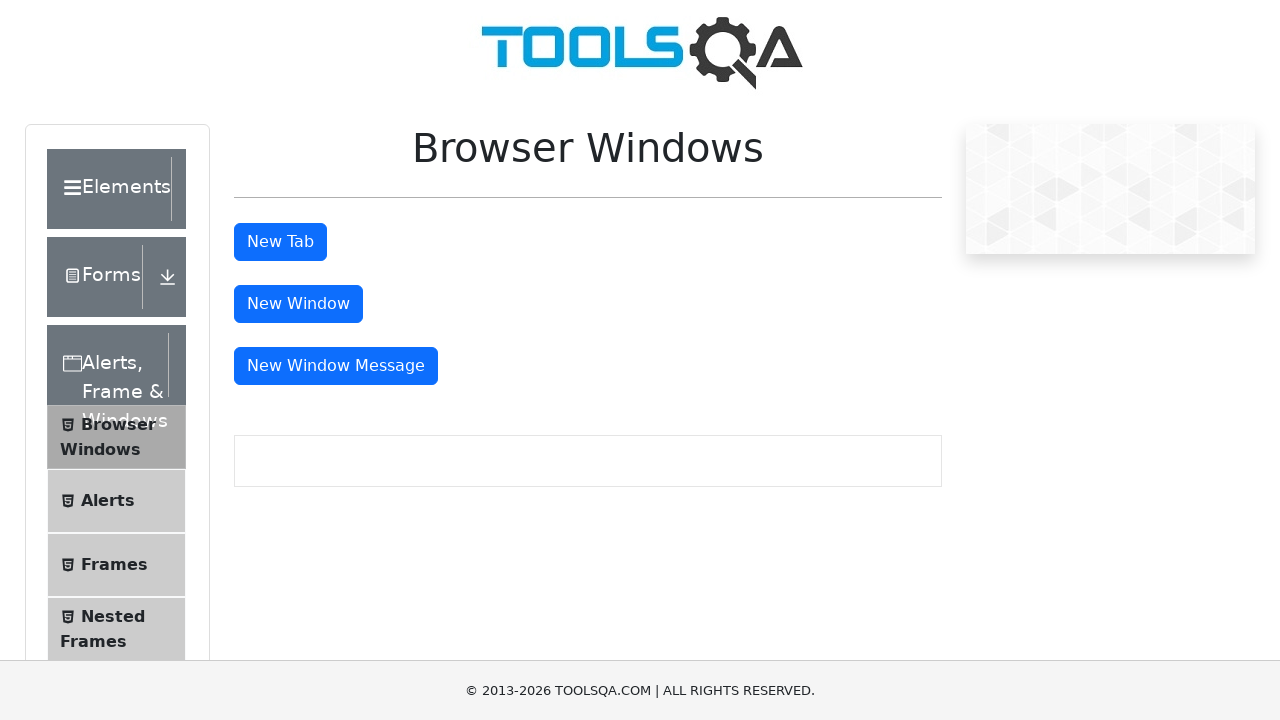

Clicked button to open new tab at (280, 242) on #tabButton
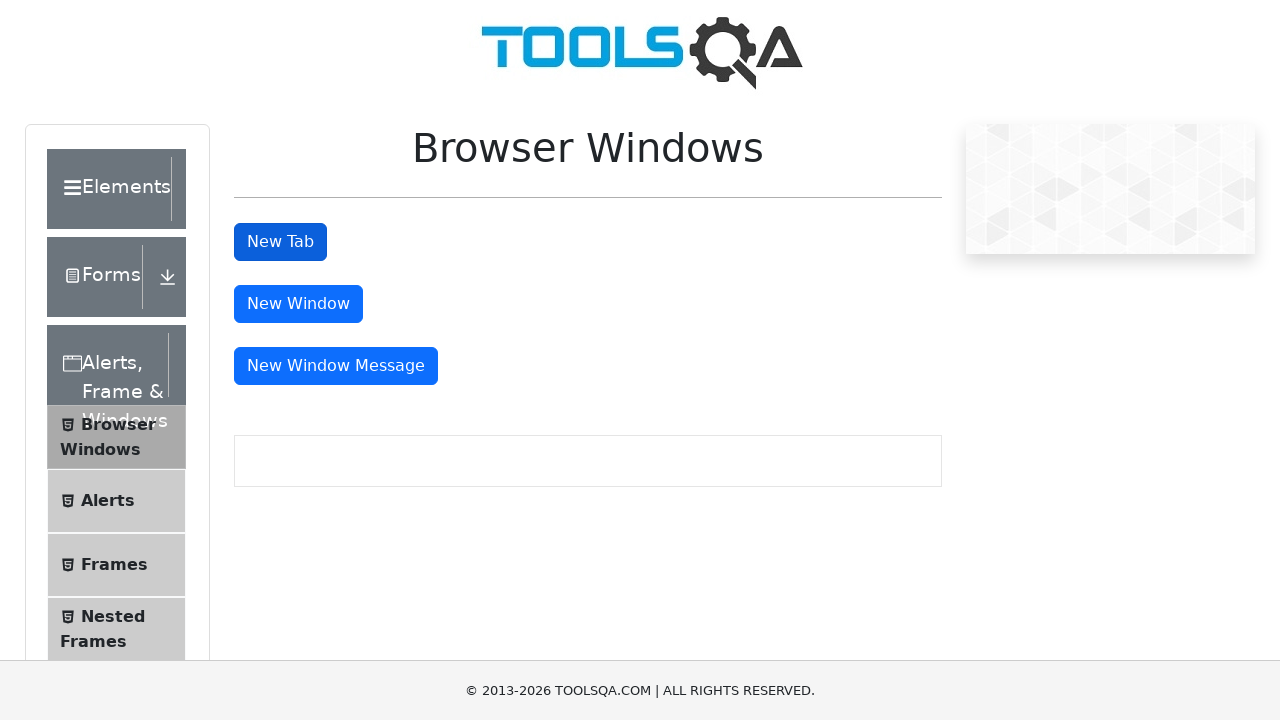

Clicked button to open new window at (298, 304) on #windowButton
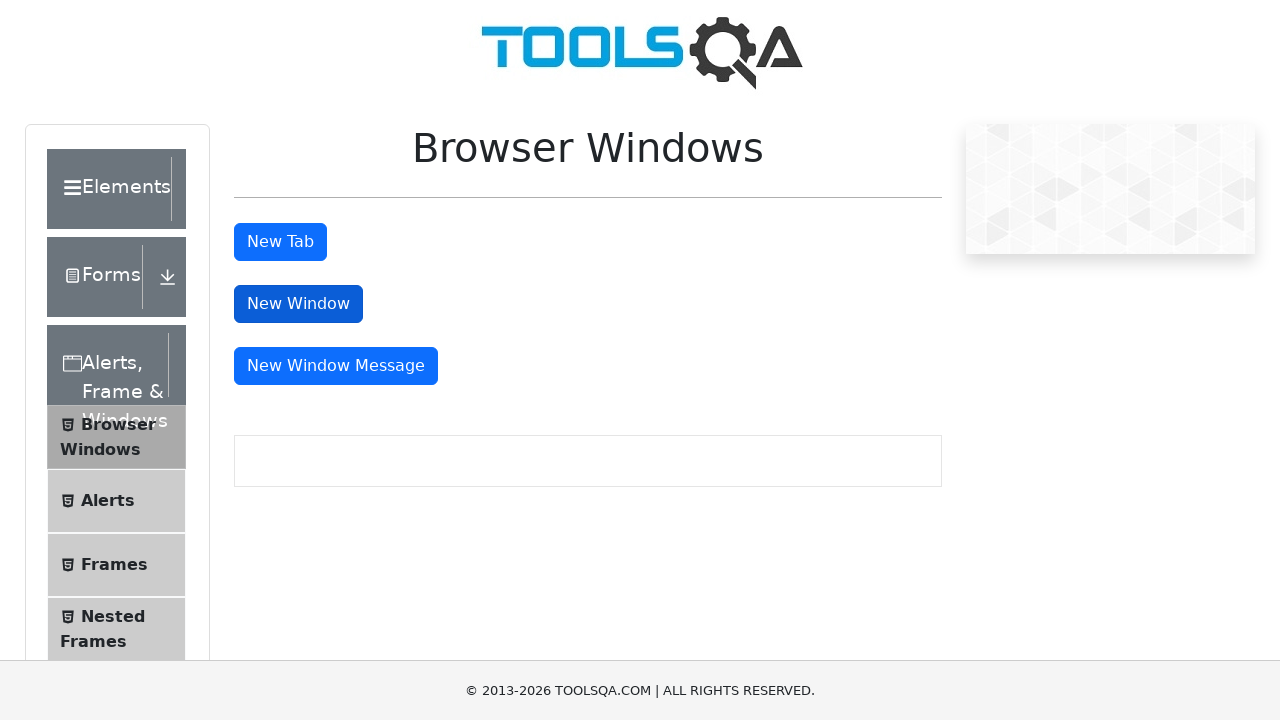

Clicked button to open new message window at (336, 366) on #messageWindowButton
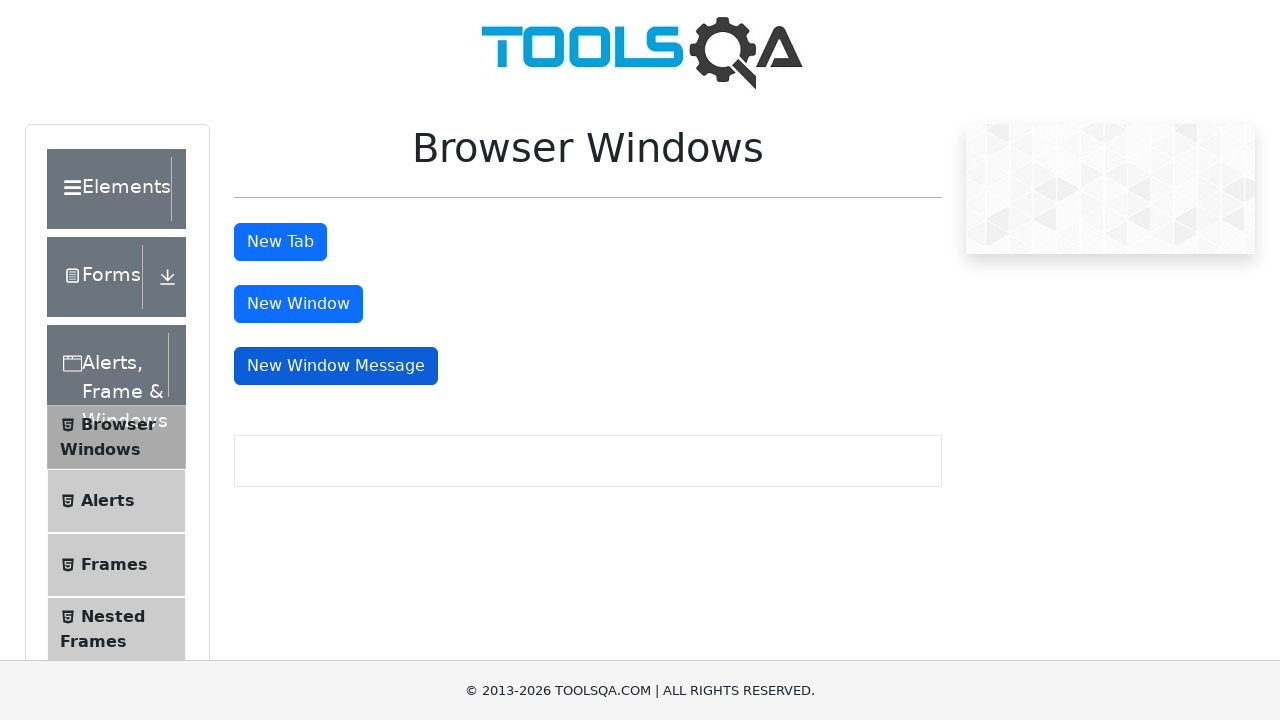

Retrieved all open pages and windows
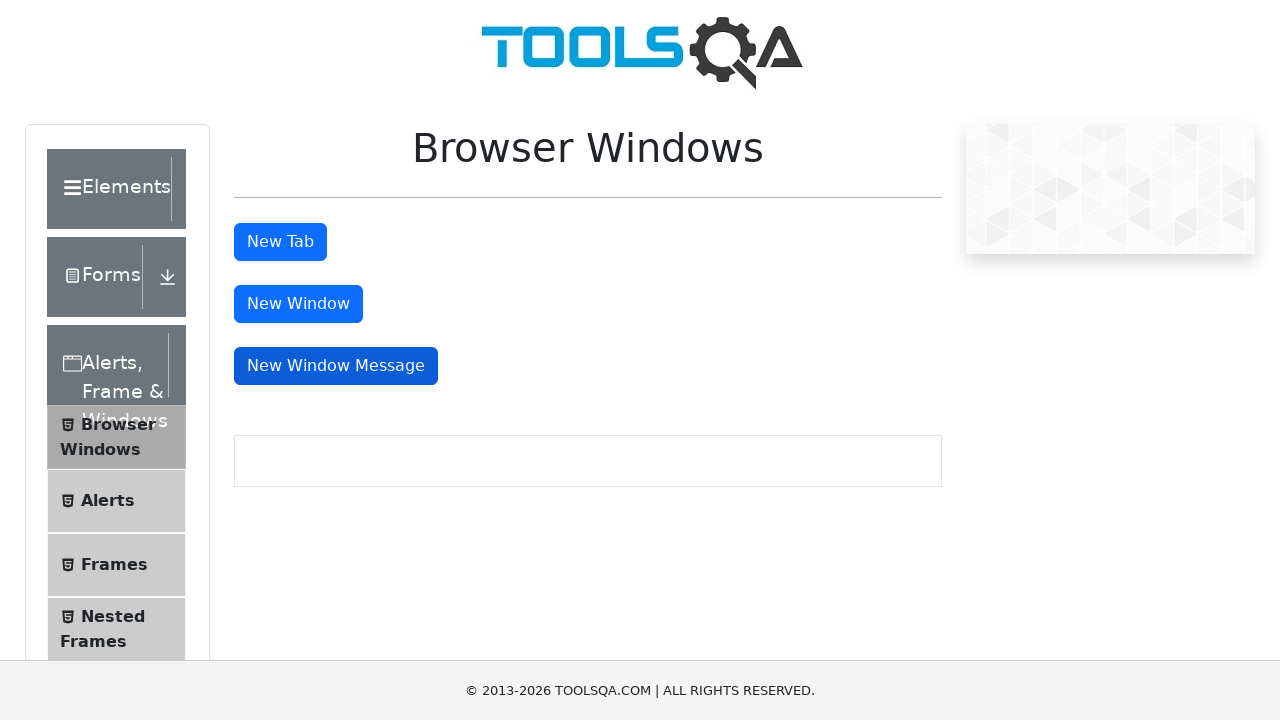

Waited for opened page to load
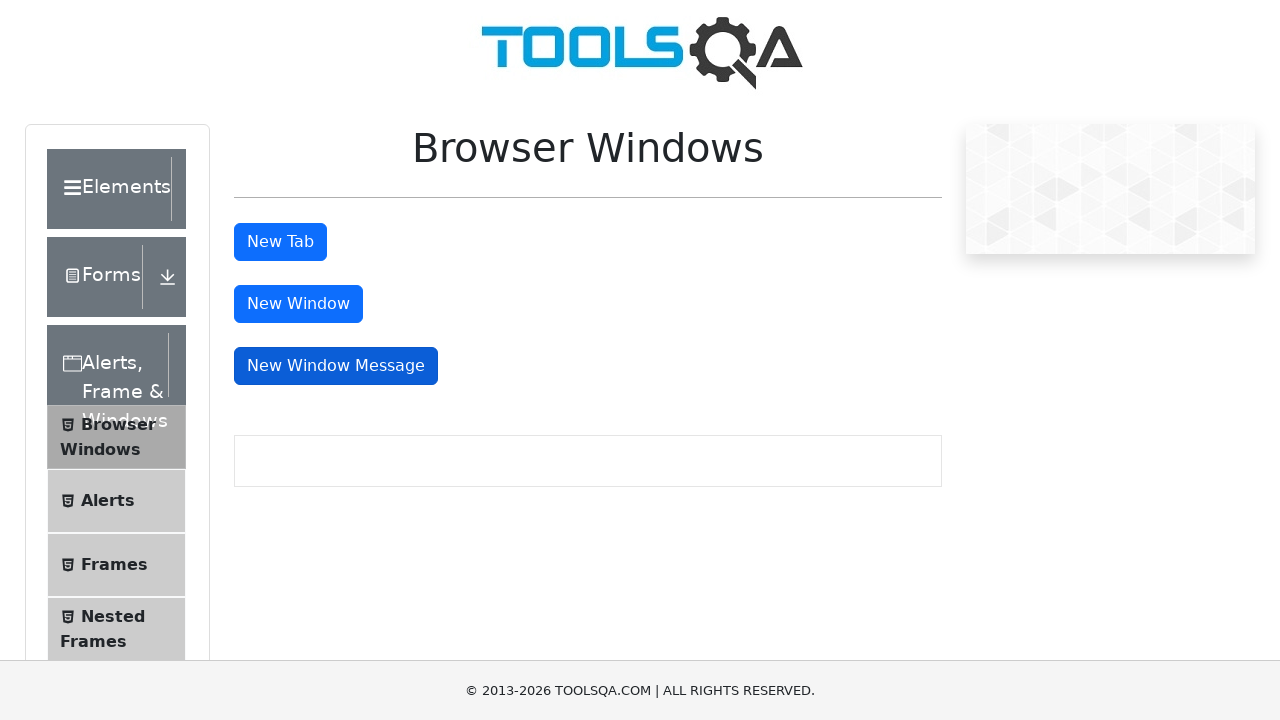

Retrieved page title: 
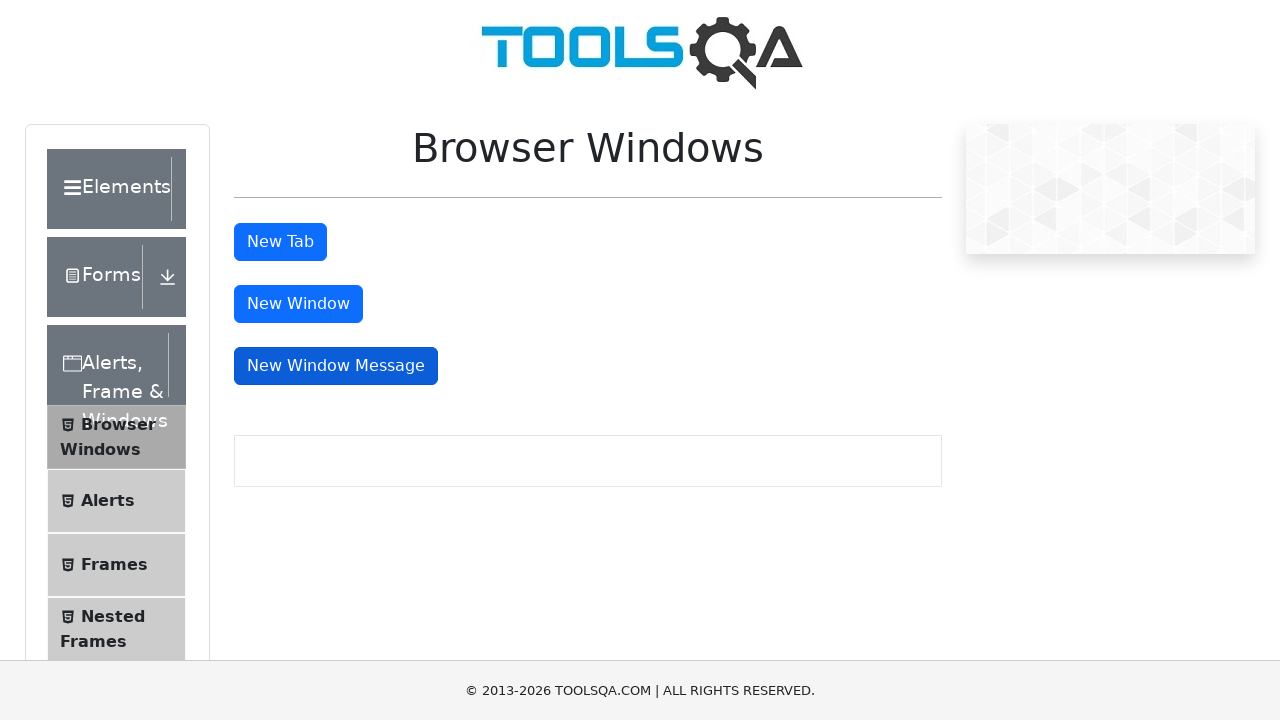

Retrieved body content from opened page
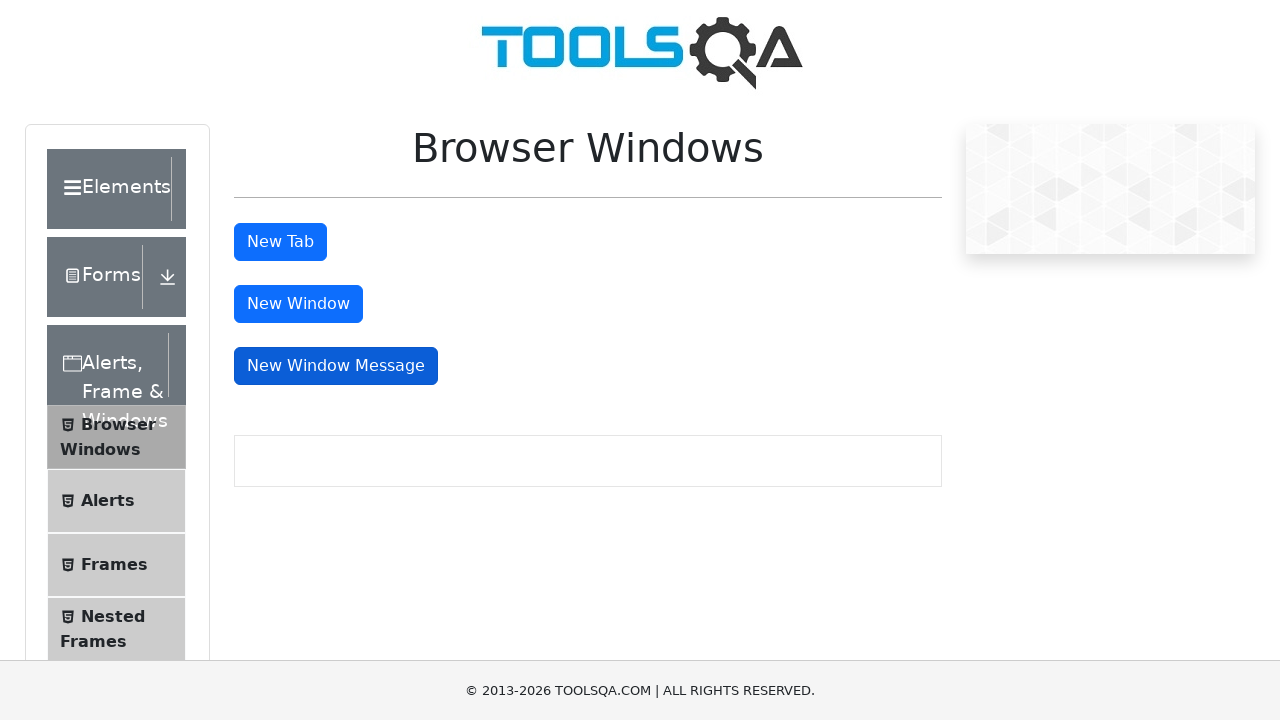

Waited for opened page to load
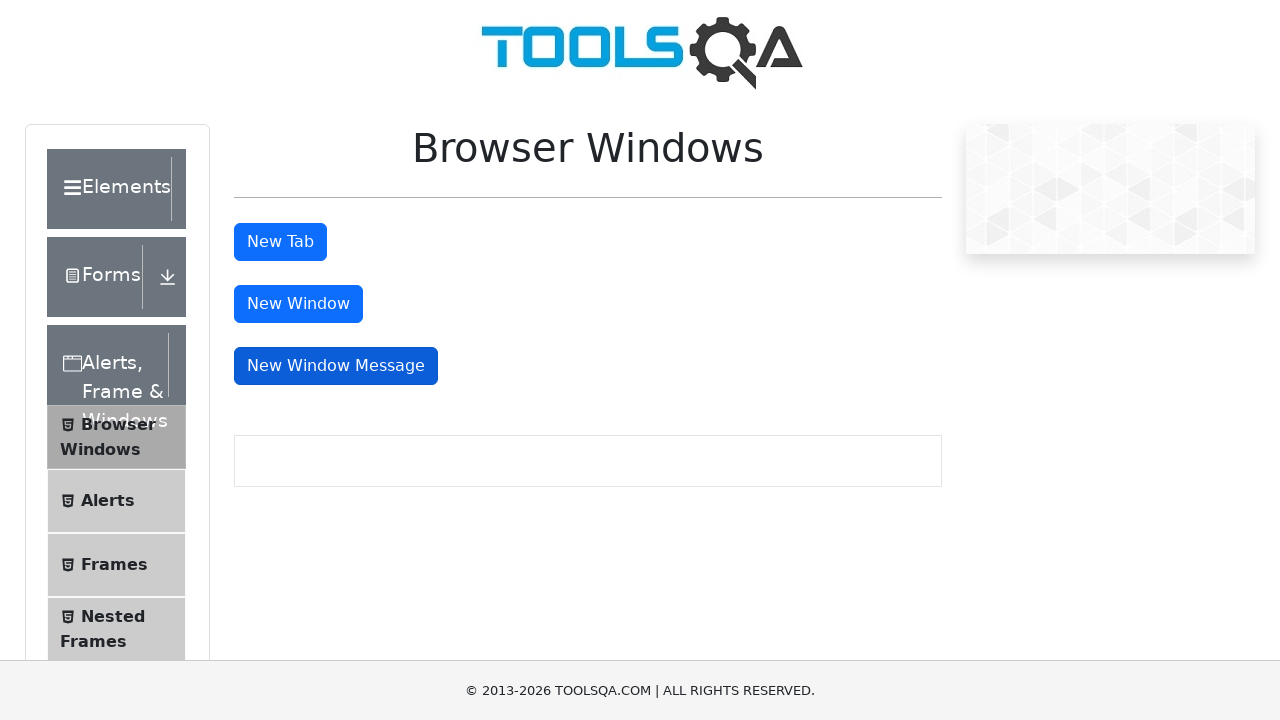

Retrieved page title: 
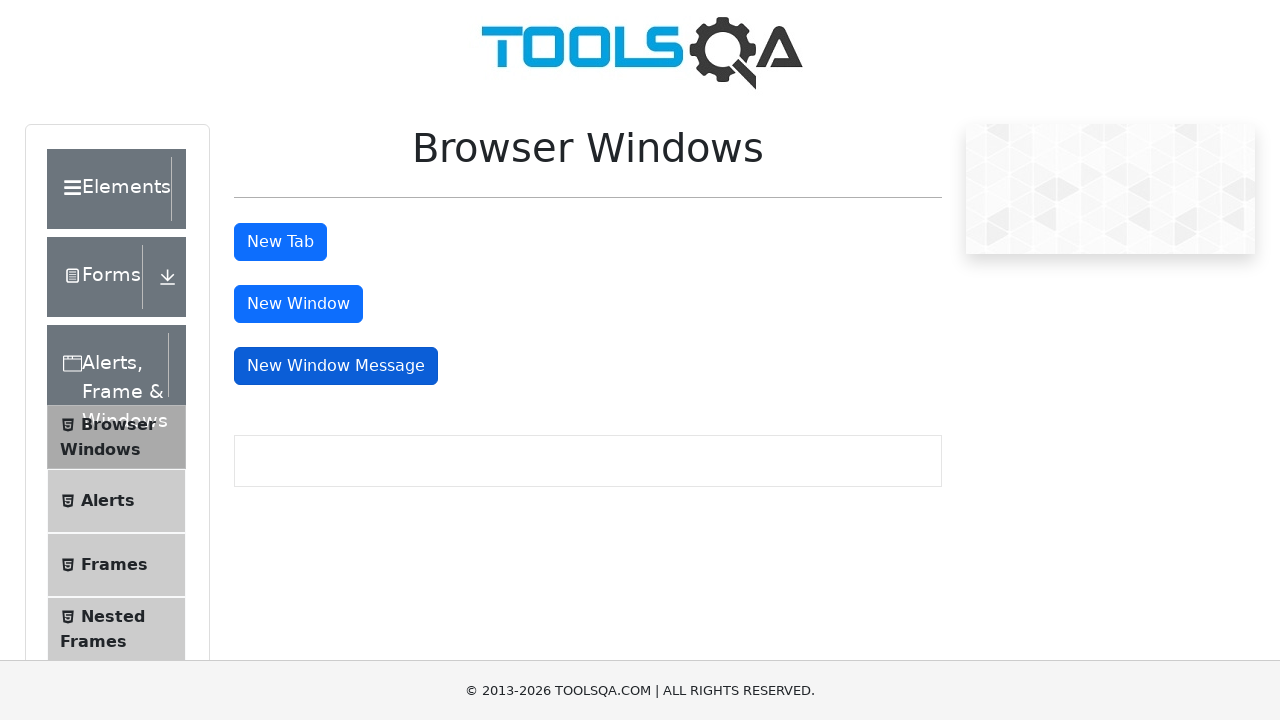

Retrieved body content from opened page
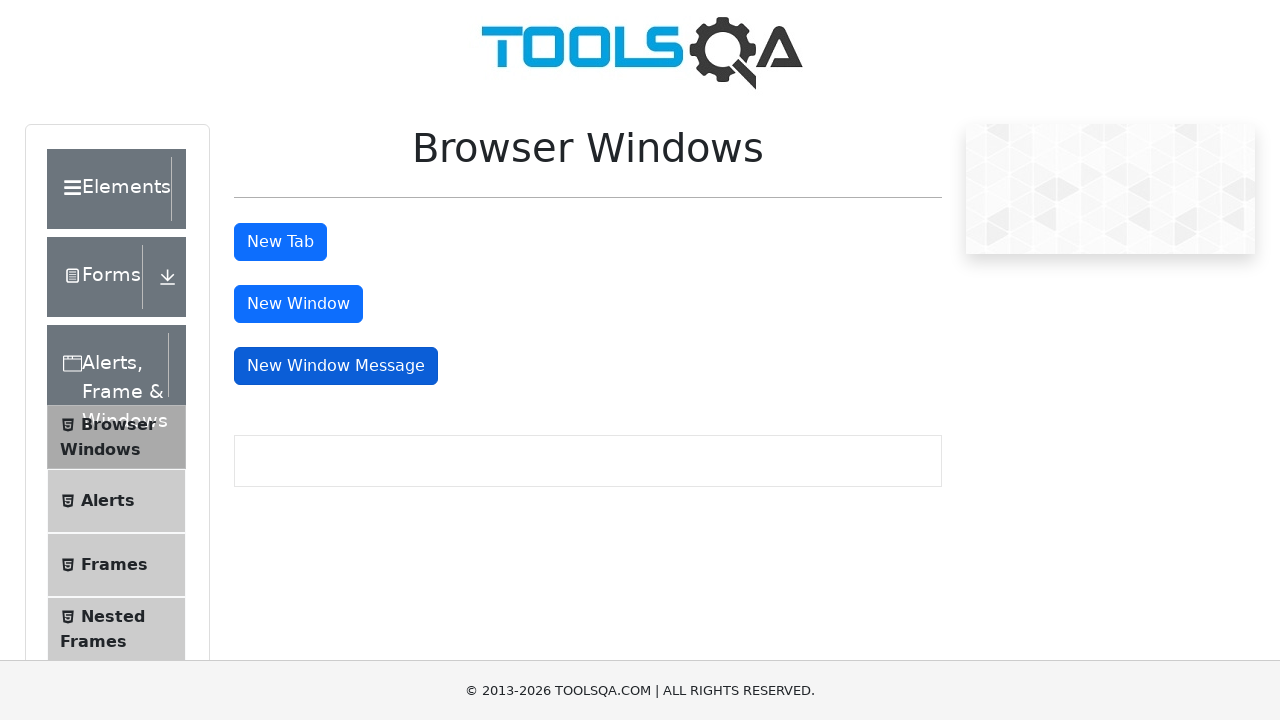

Waited for opened page to load
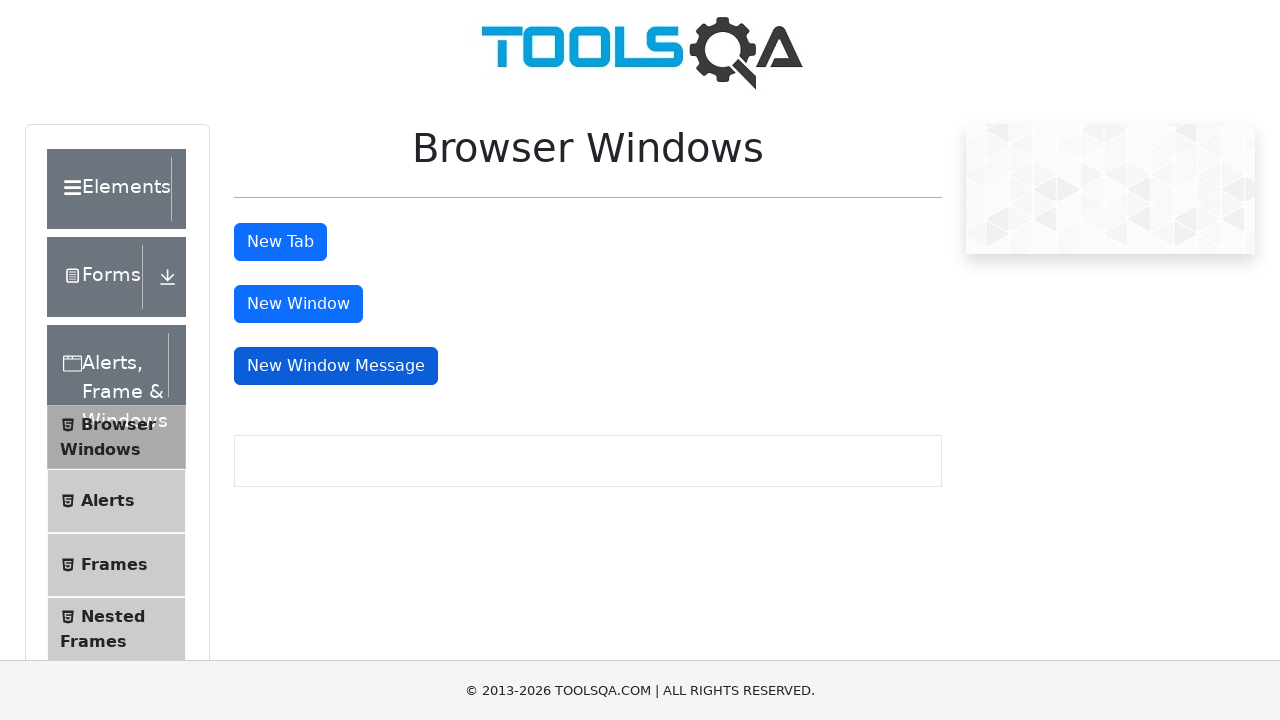

Retrieved page title: 
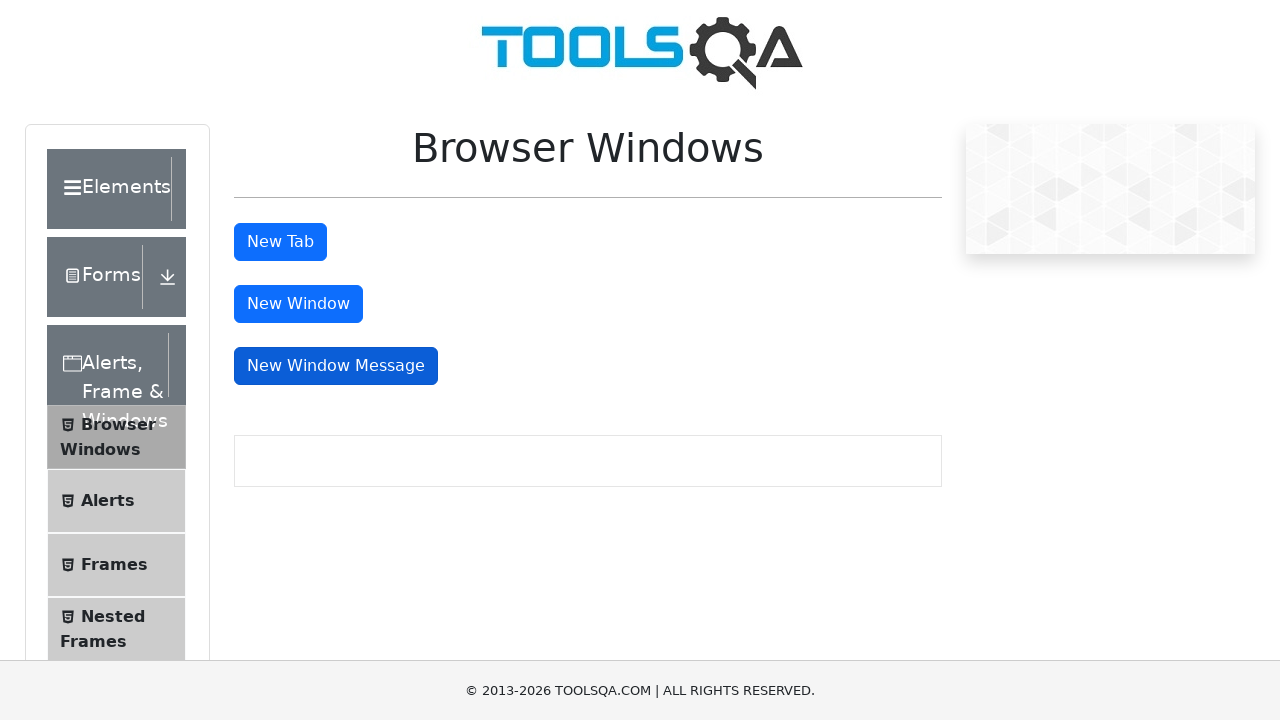

Retrieved body content from opened page
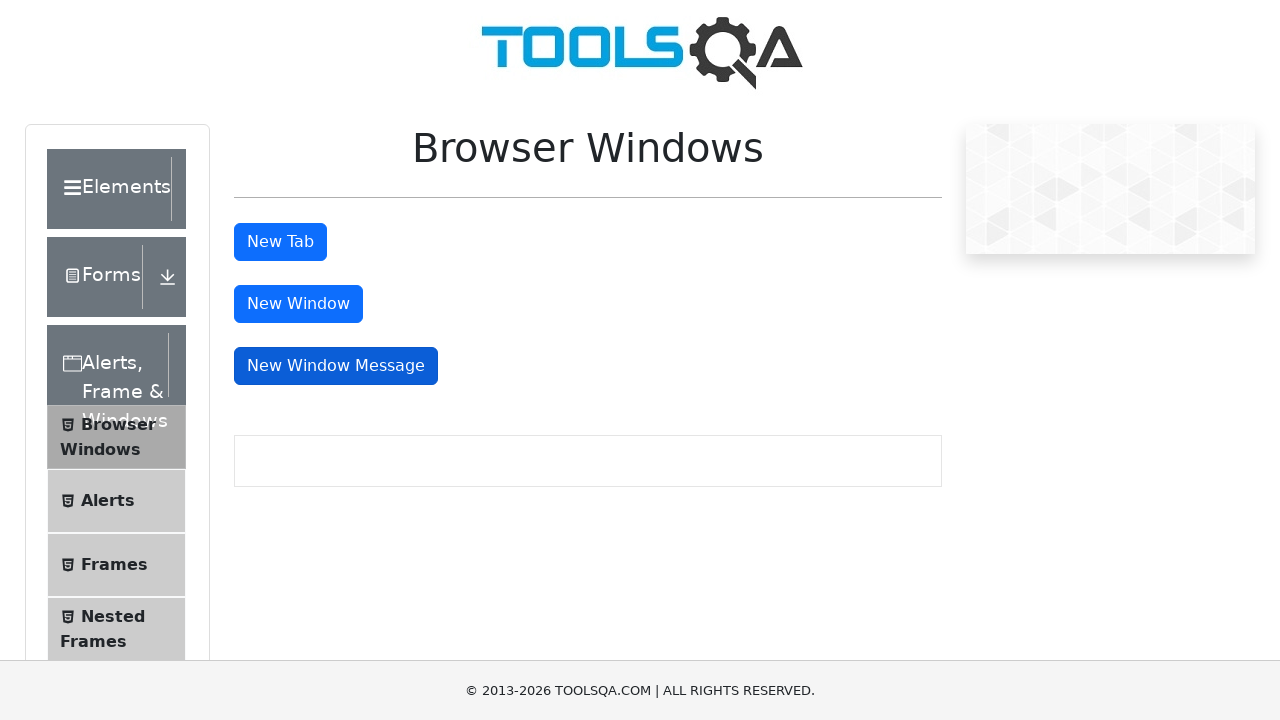

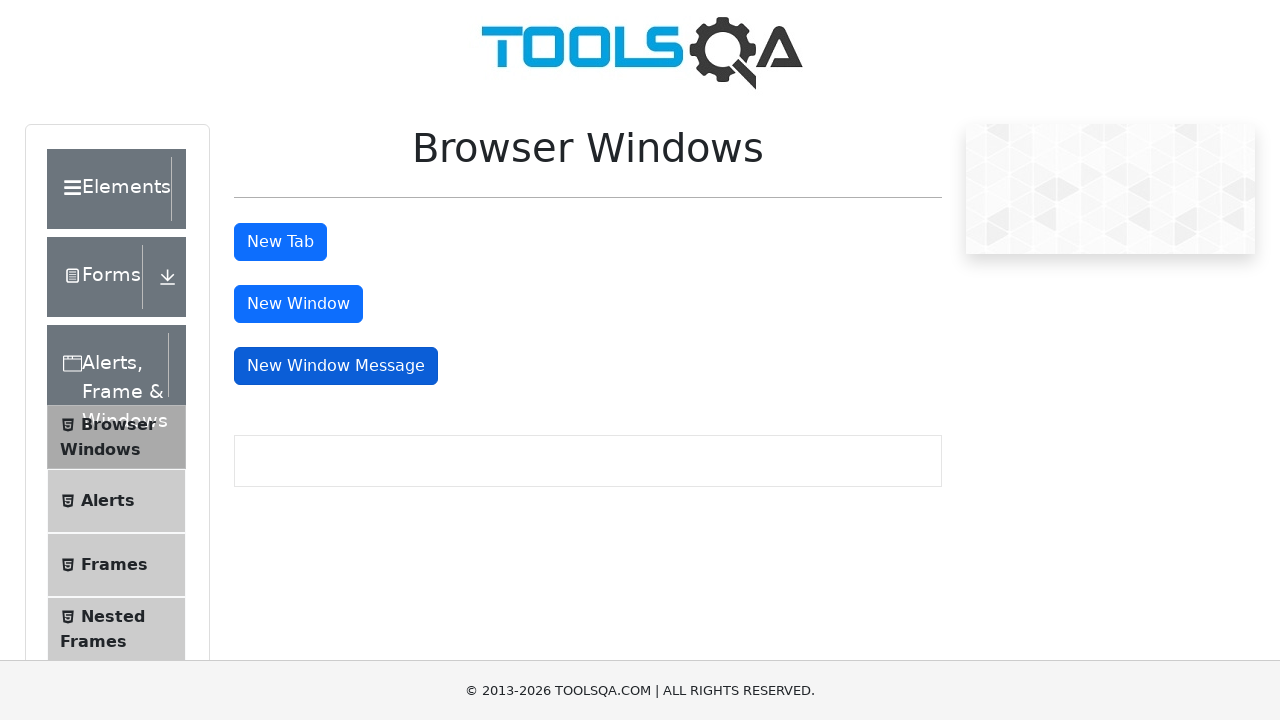